Tests dynamic controls functionality by clicking Remove button, verifying "It's gone!" message appears, then clicking Add button and verifying "It's back!" message appears

Starting URL: https://the-internet.herokuapp.com/dynamic_controls

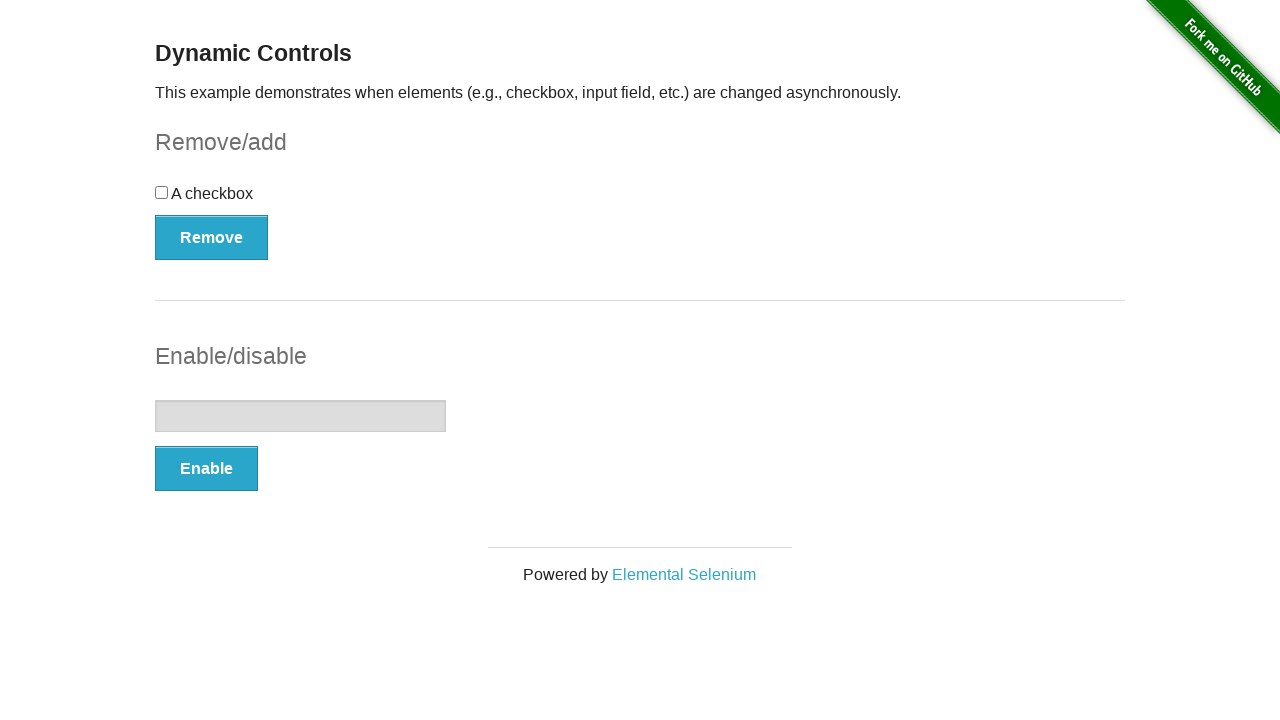

Clicked Remove button at (212, 237) on xpath=//*[text()='Remove']
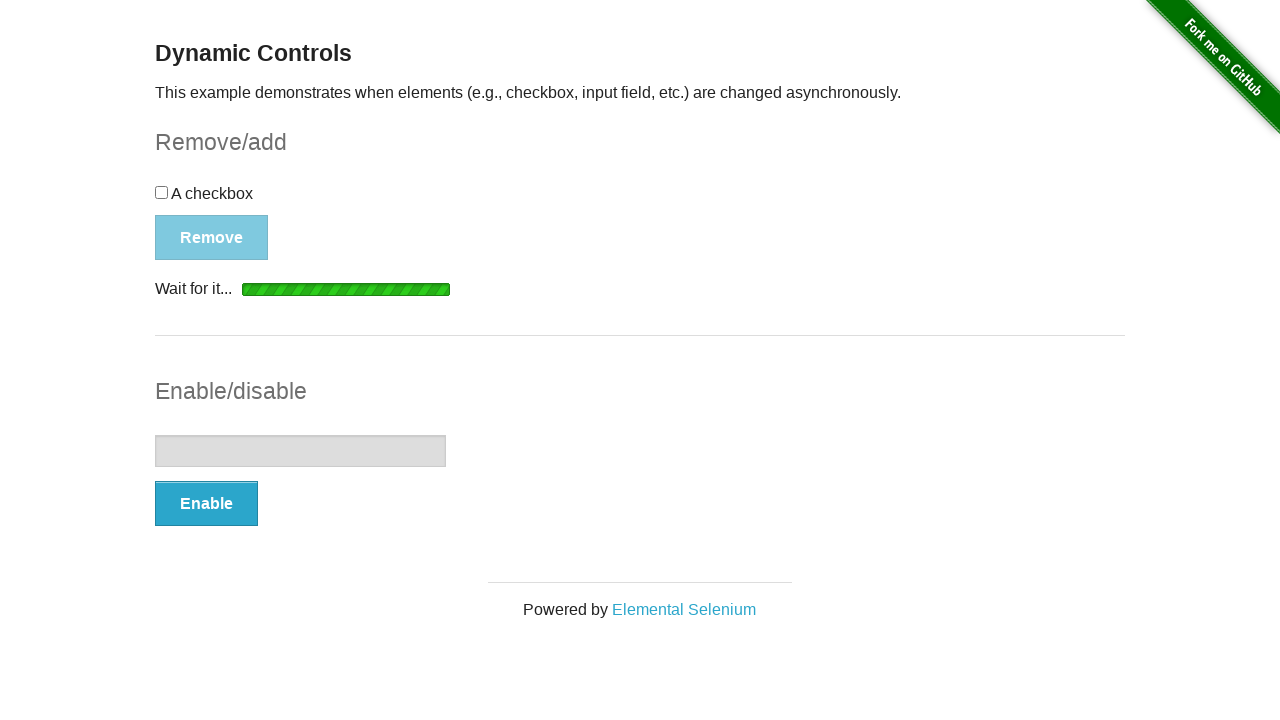

Waited for 'It's gone!' message to appear
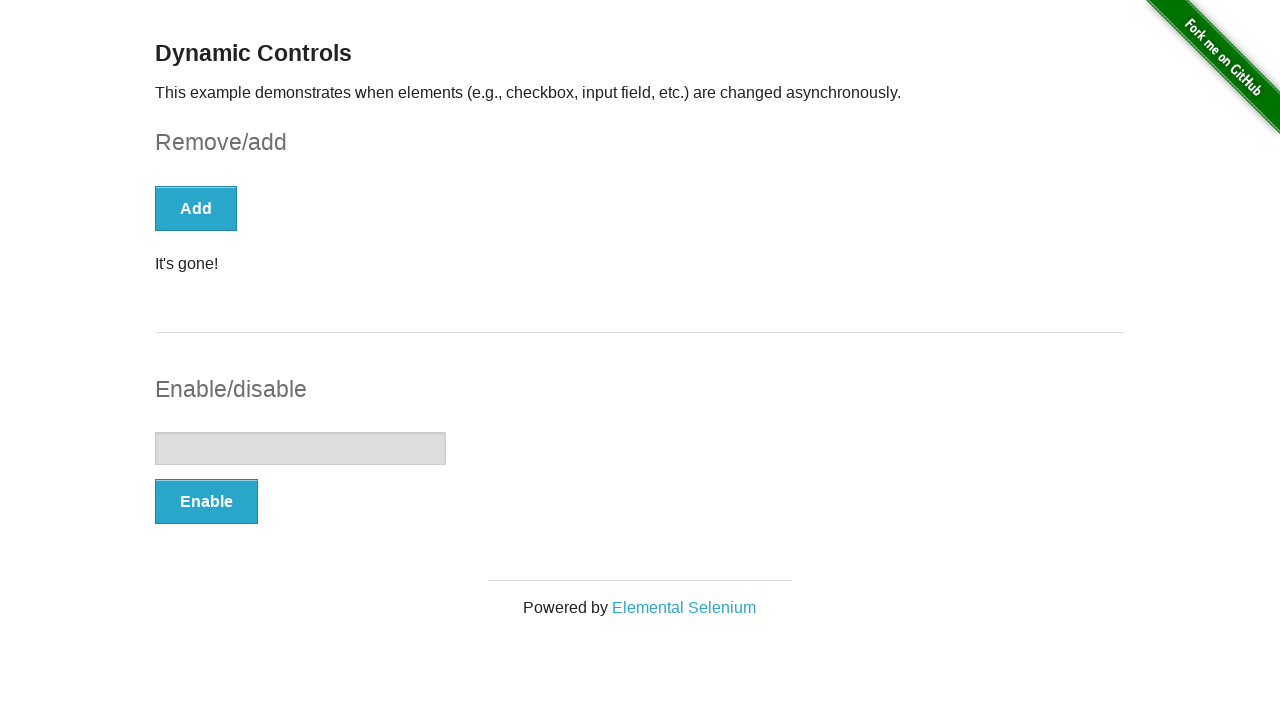

Located 'It's gone!' element
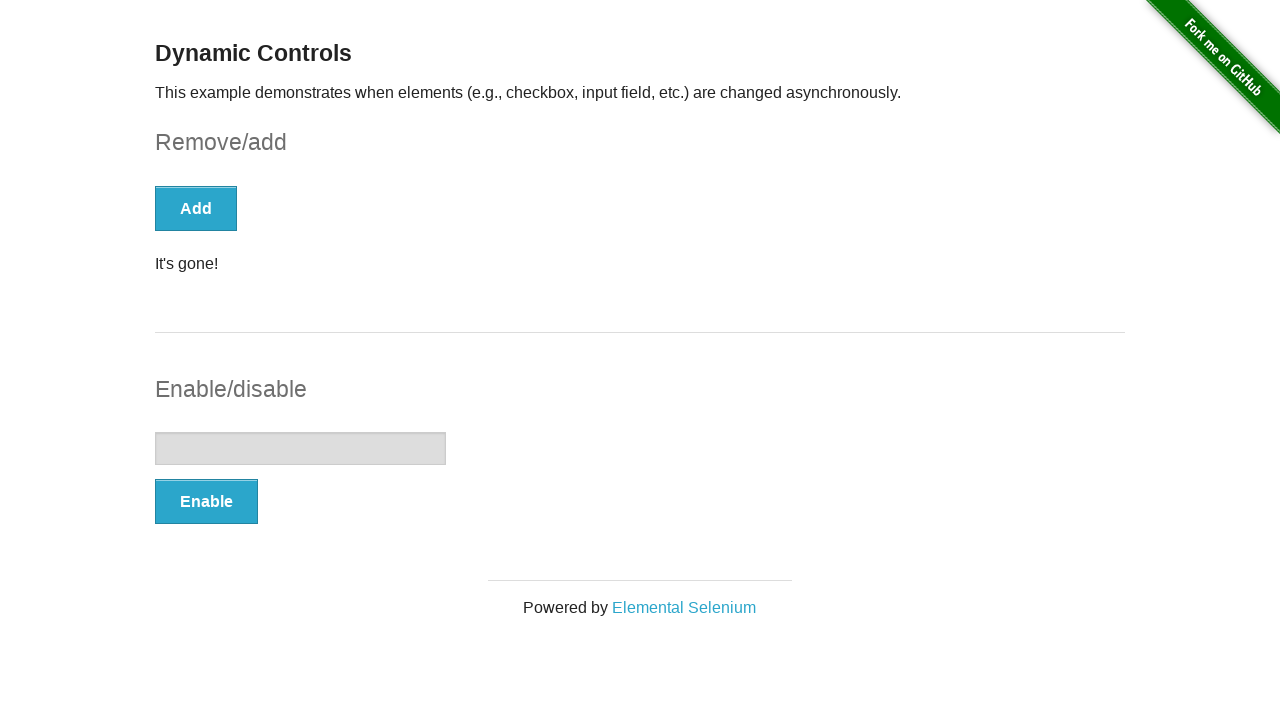

Verified 'It's gone!' message is visible
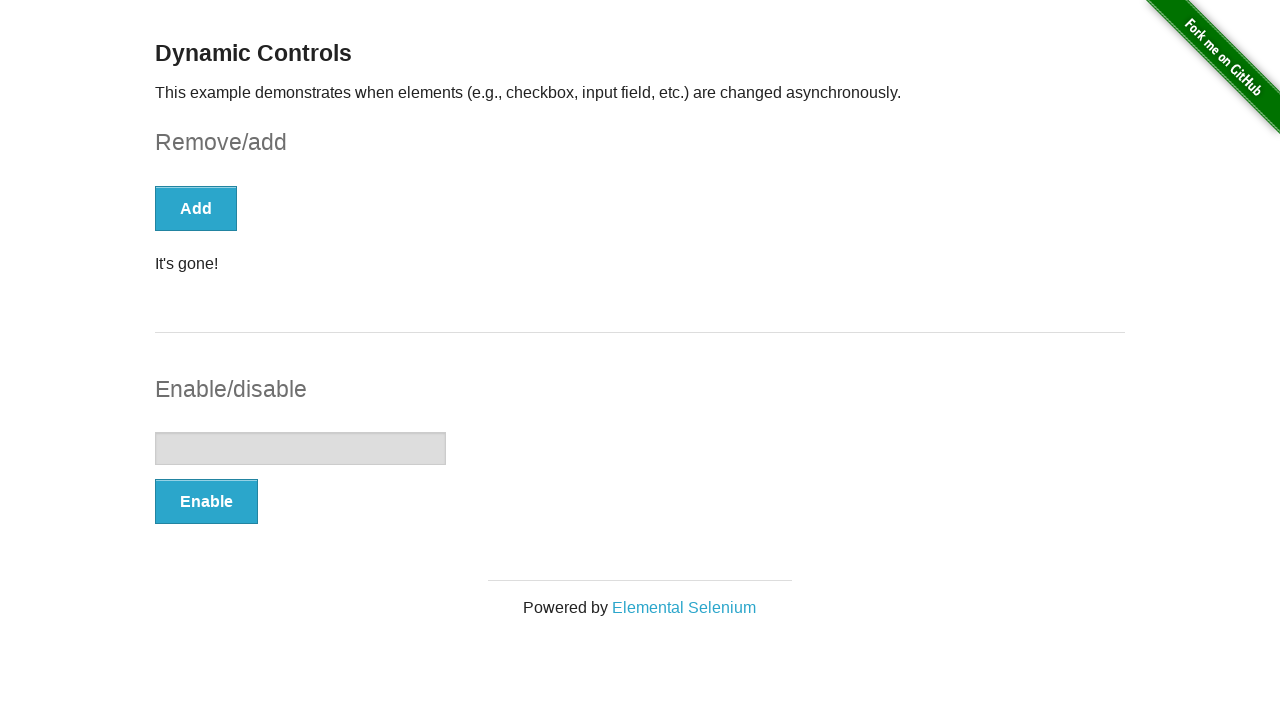

Clicked Add button at (196, 208) on xpath=//*[text()='Add']
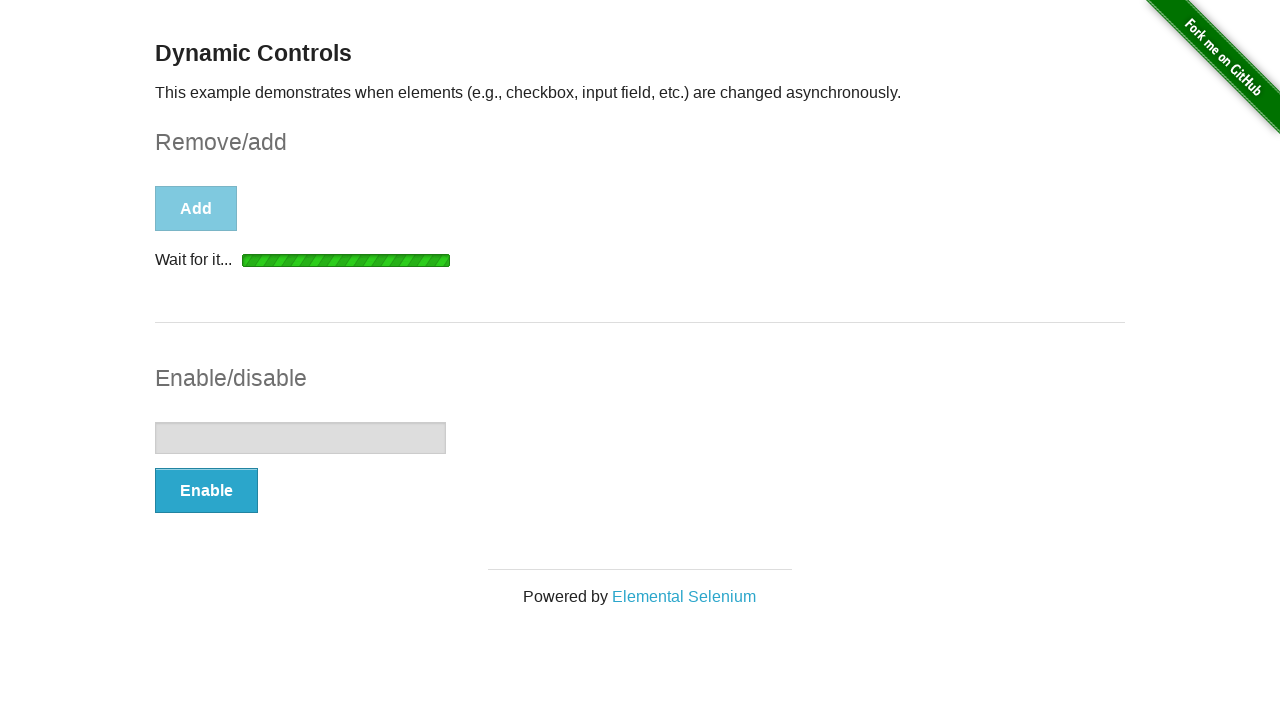

Waited for 'It's back!' message to appear
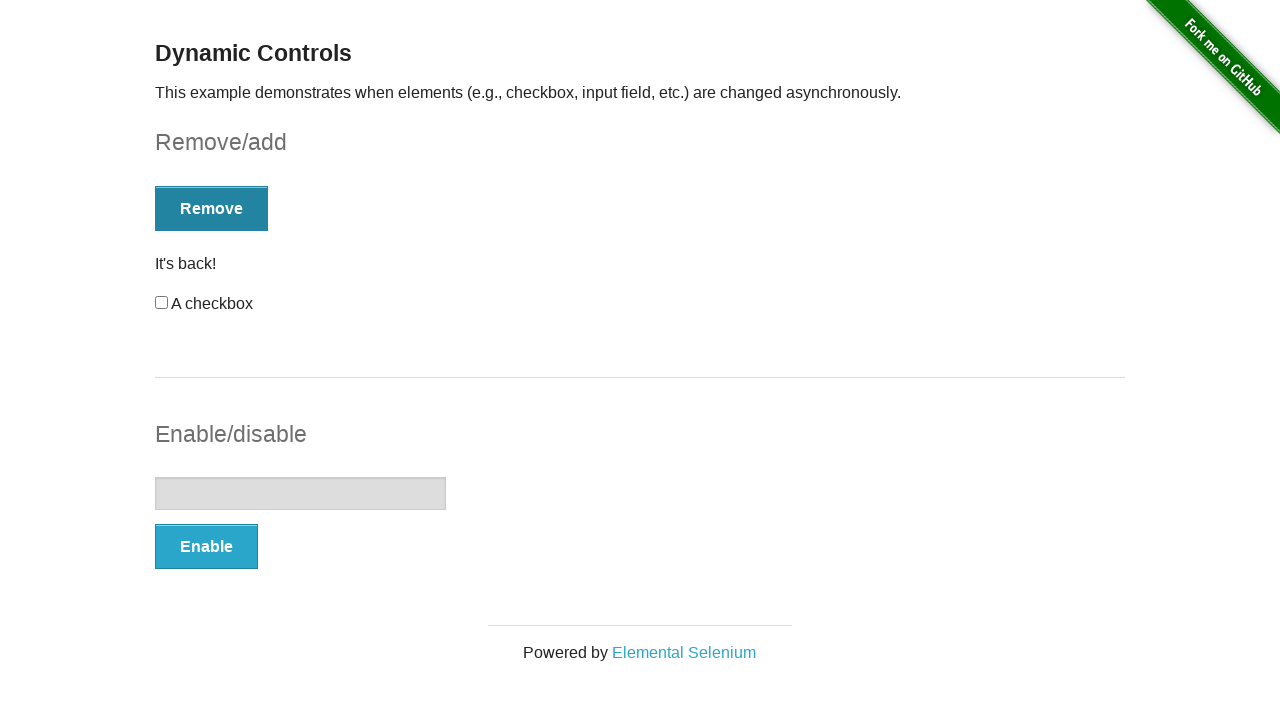

Located 'It's back!' element
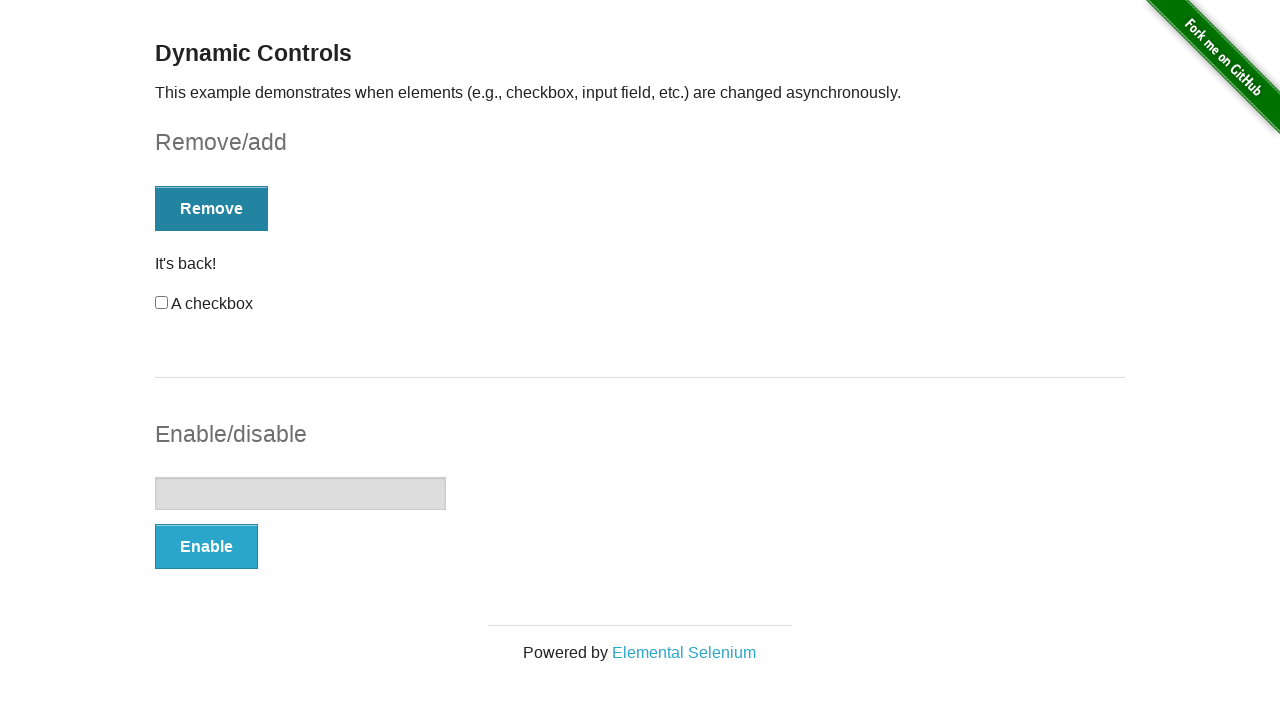

Verified 'It's back!' message is visible
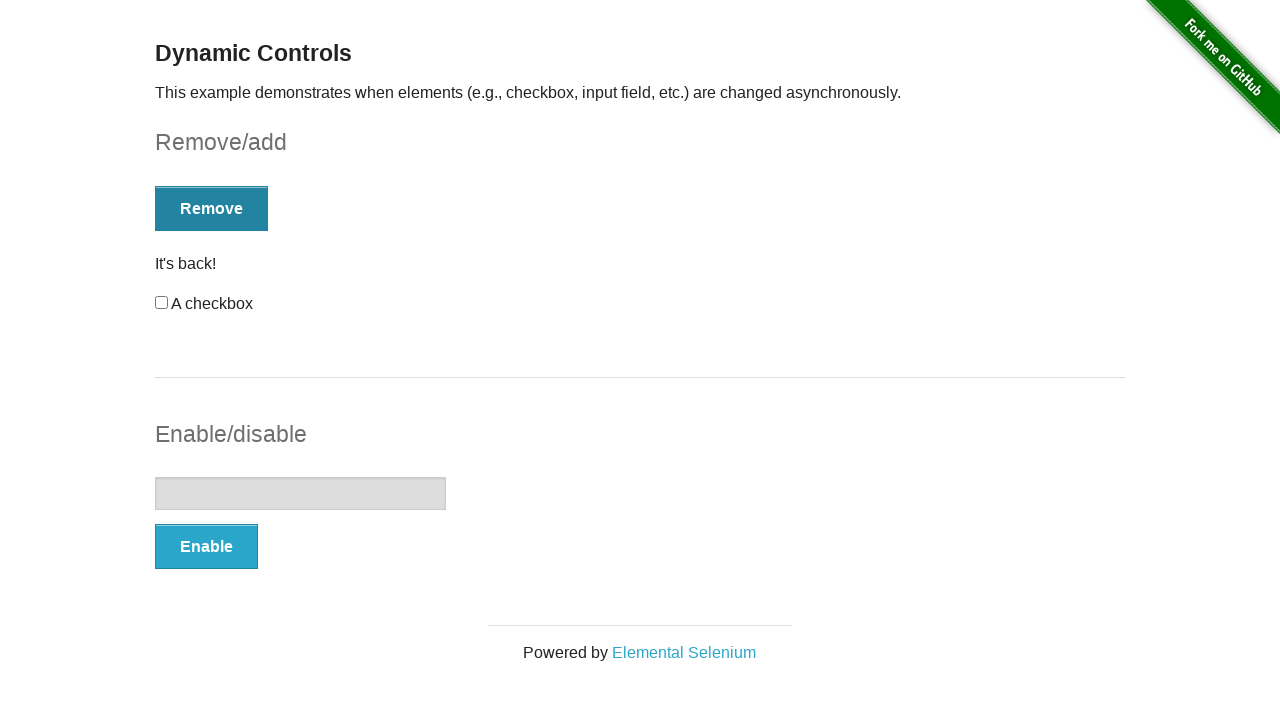

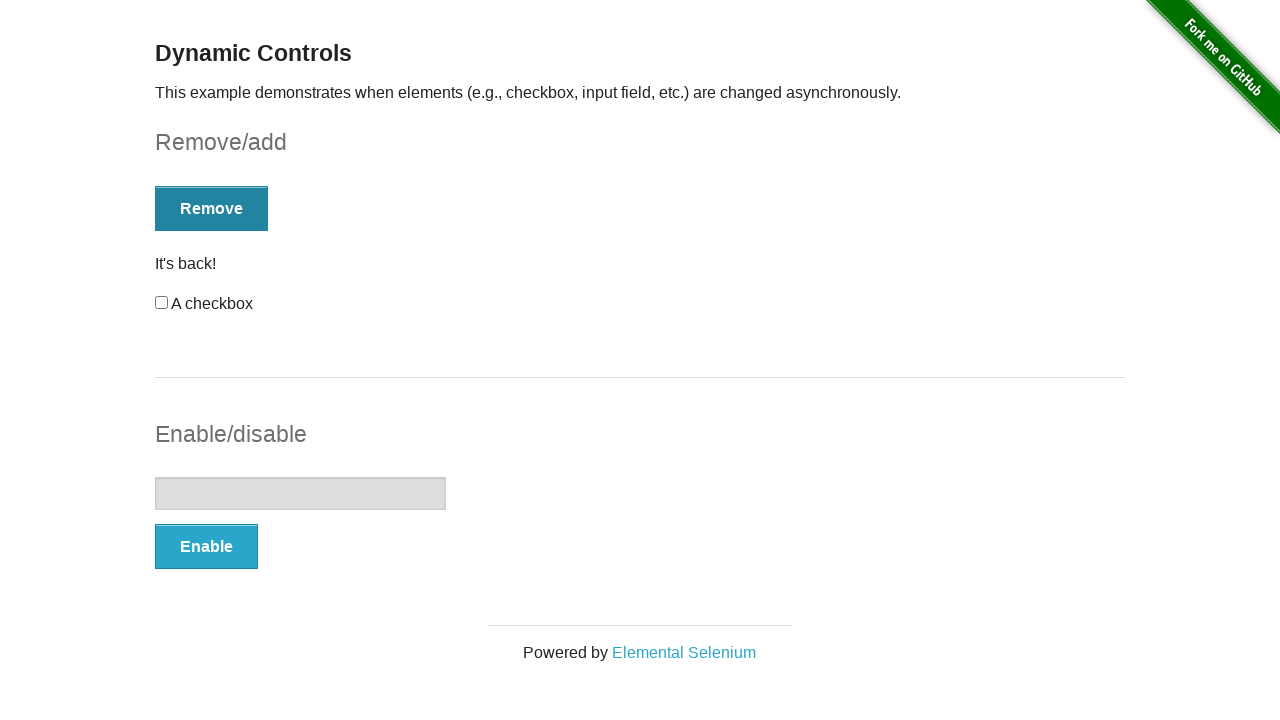